Tests radio button selection by clicking on a radio button option

Starting URL: https://rahulshettyacademy.com/AutomationPractice/

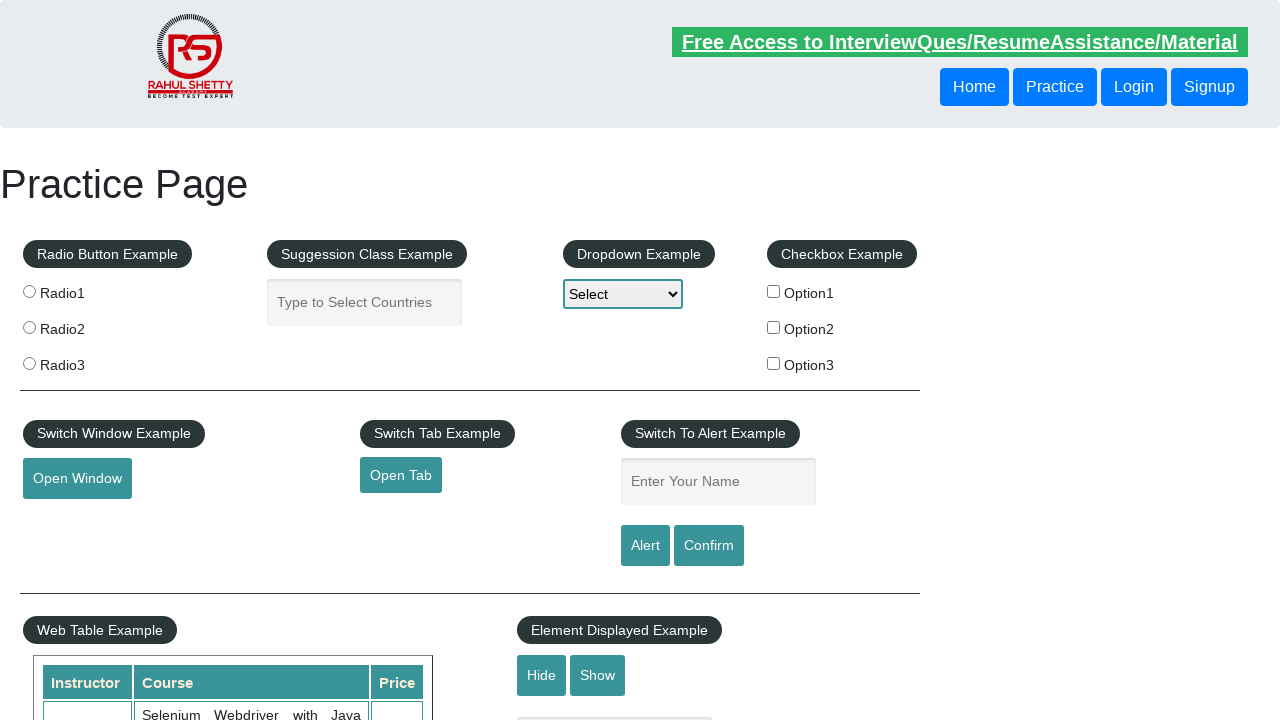

Navigated to AutomationPractice page
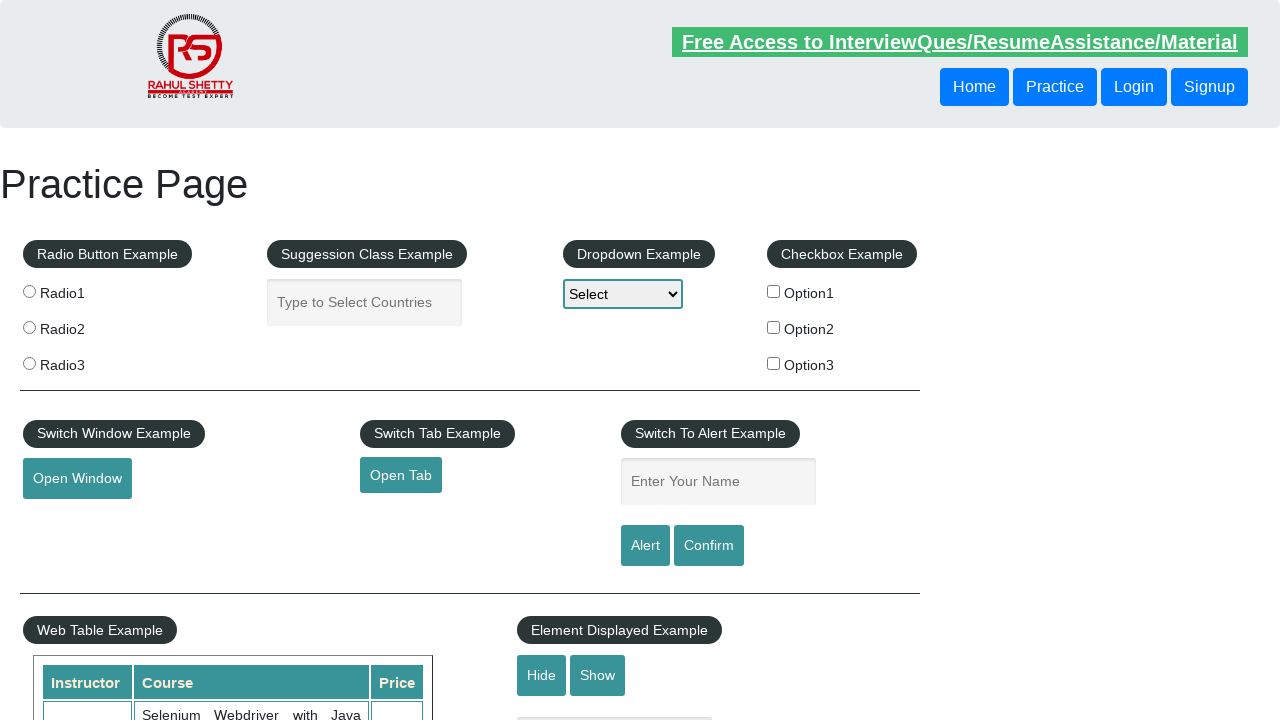

Clicked radio button with value 'radio2' at (29, 327) on input[value='radio2']
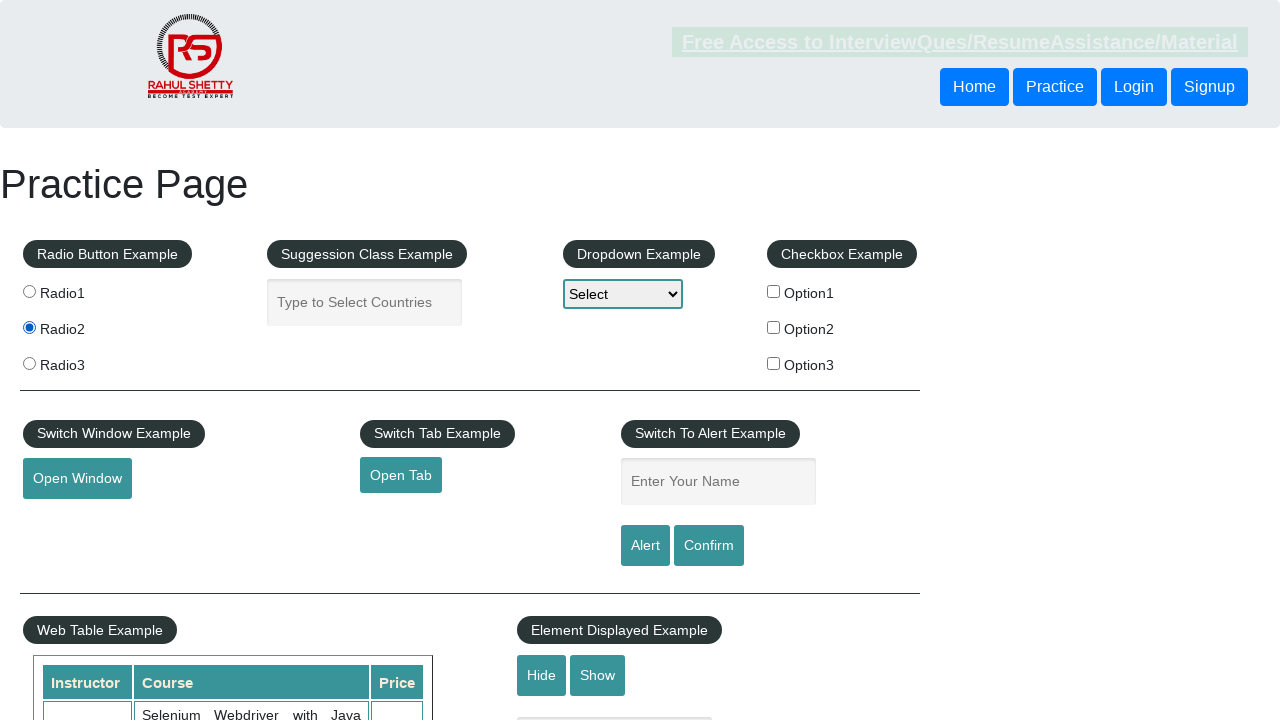

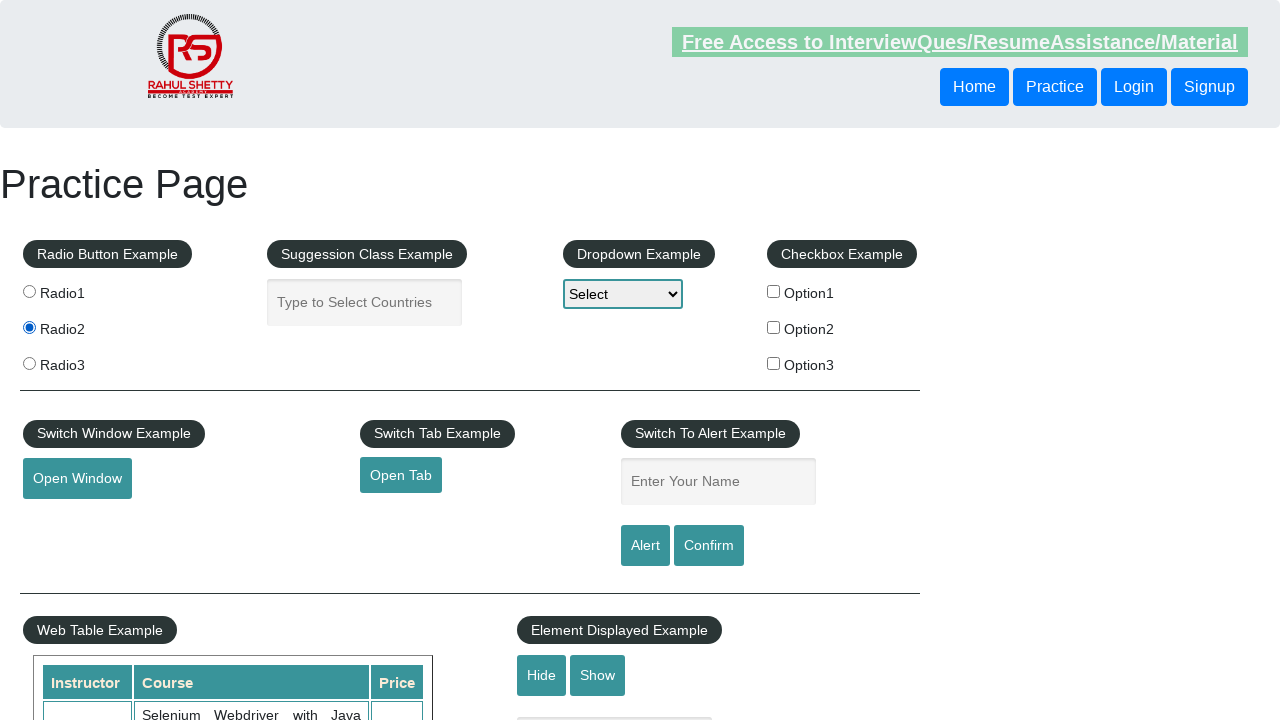